Tests basic browser navigation by visiting two different websites - first hyrtutorials.com, then navigating to omayo.blogspot.com

Starting URL: https://www.hyrtutorials.com/

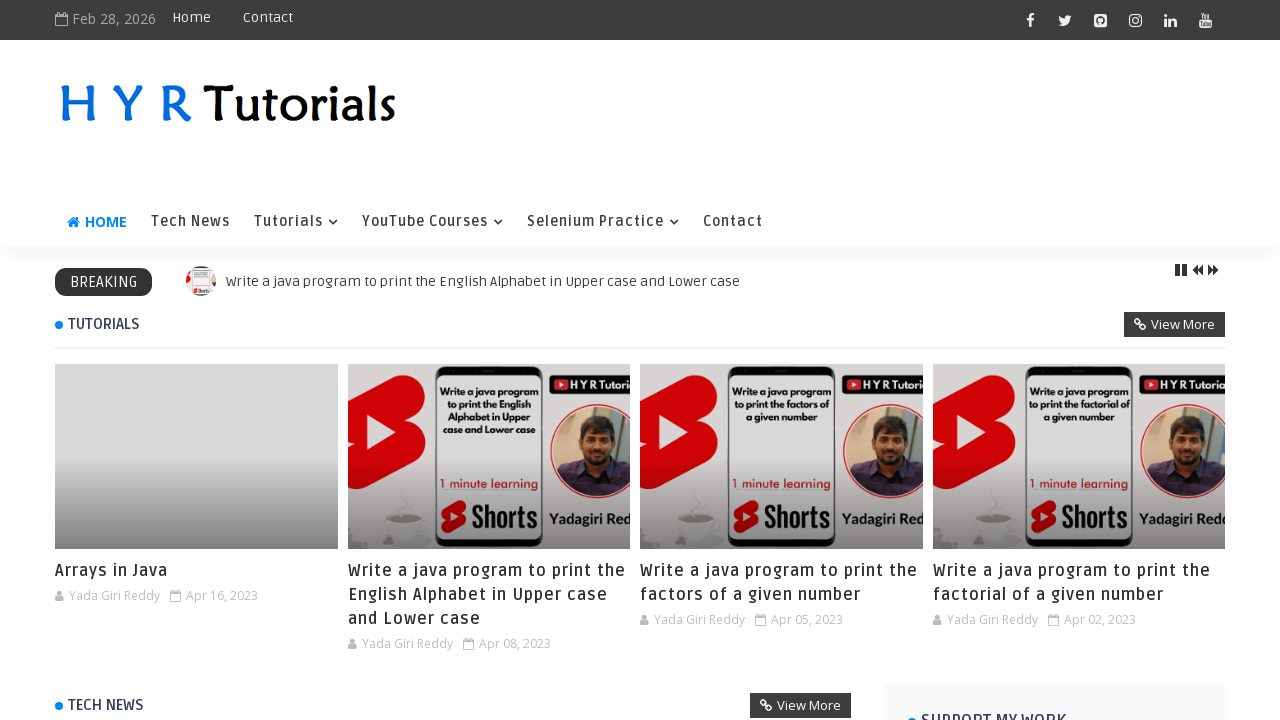

Navigated to omayo.blogspot.com
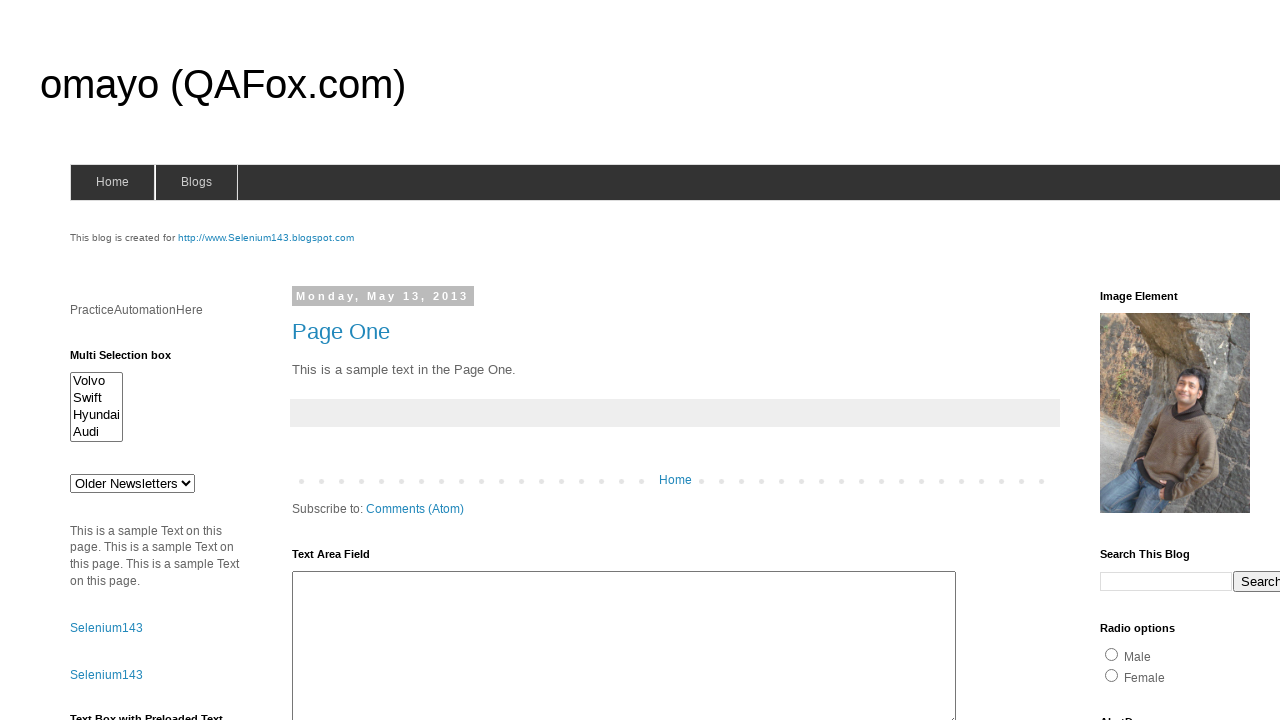

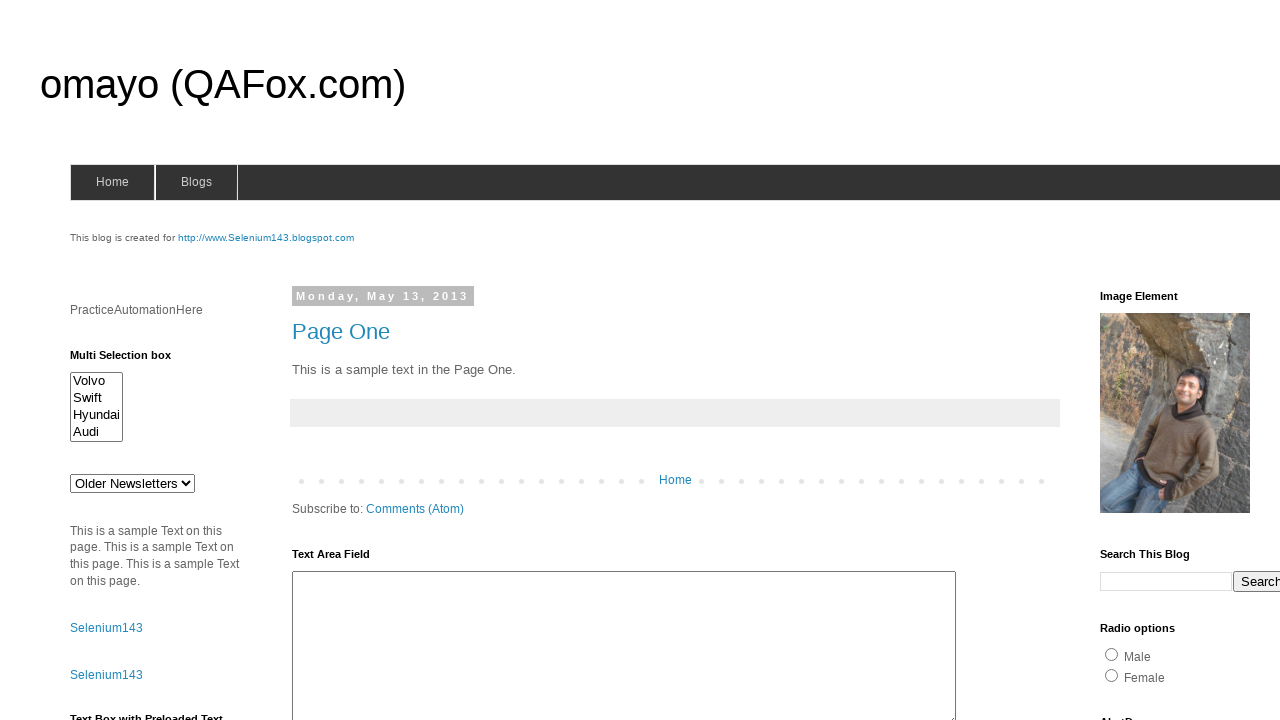